Tests dynamic loading by clicking Start button and waiting for hidden element to become visible

Starting URL: https://the-internet.herokuapp.com/dynamic_loading/1

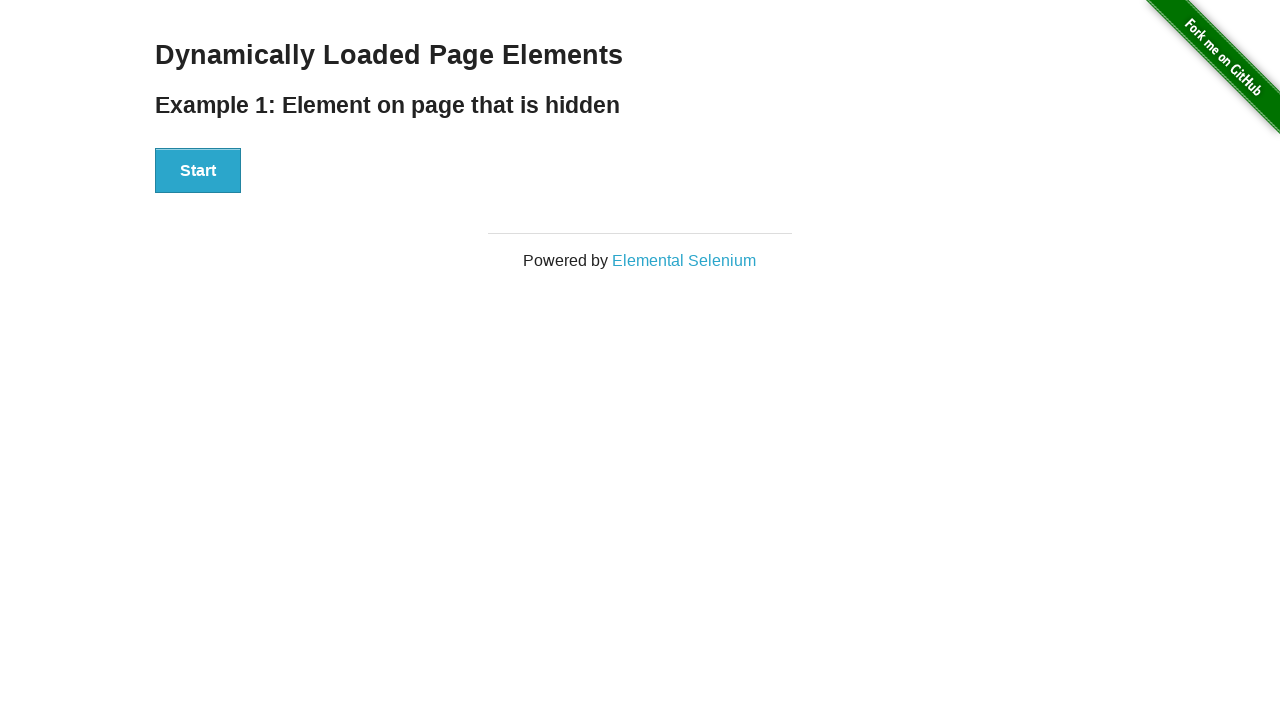

Clicked Start button to initiate dynamic loading at (198, 171) on xpath=//div[@id='start']/button
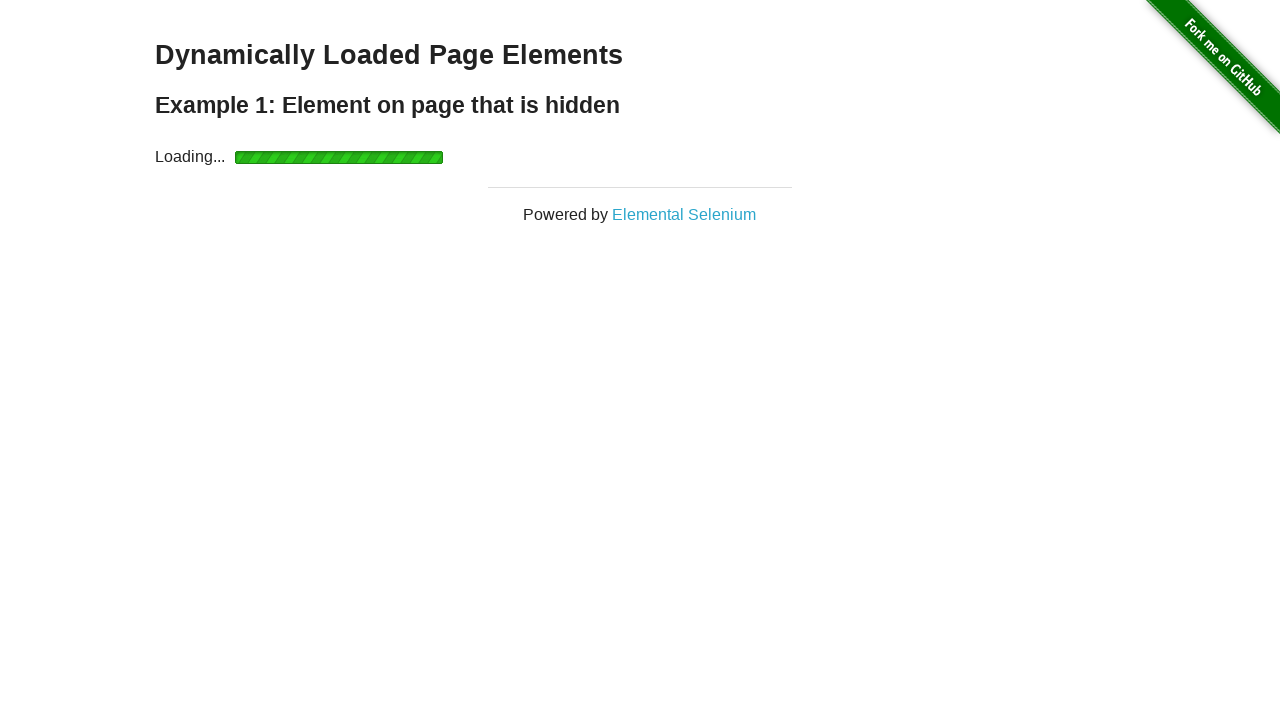

Waited for hidden element to become visible
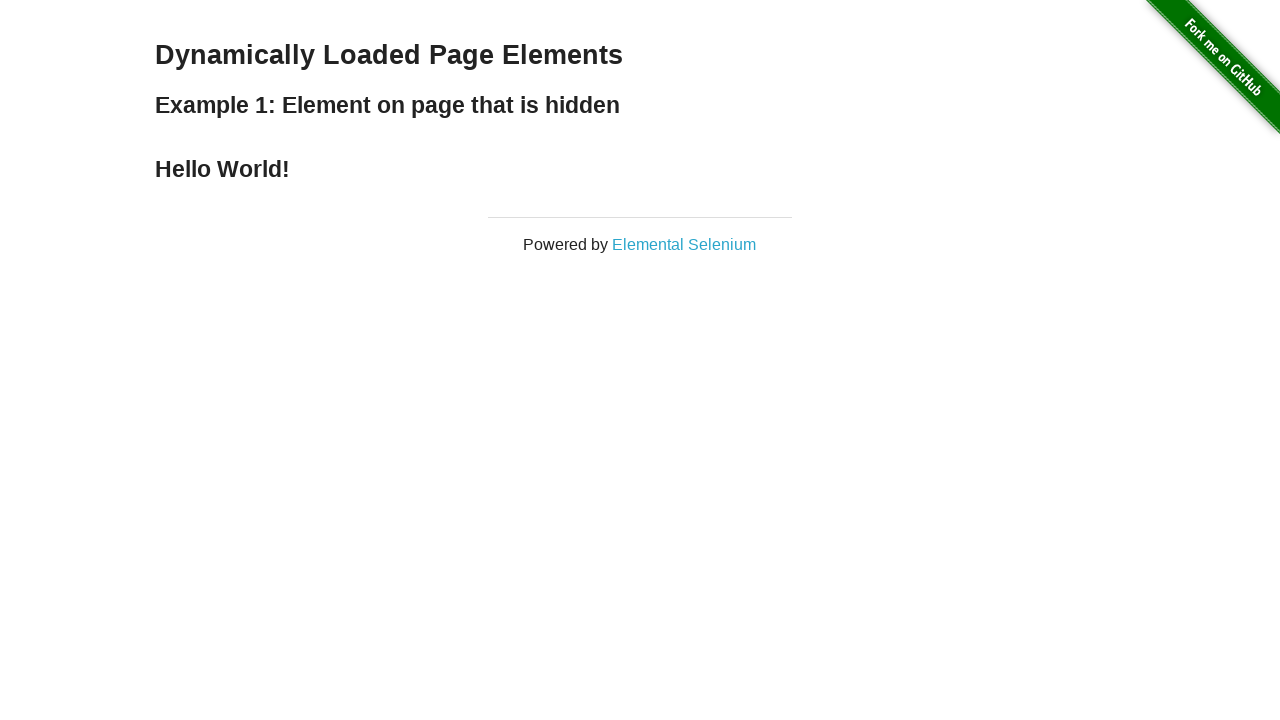

Retrieved text content from finish element
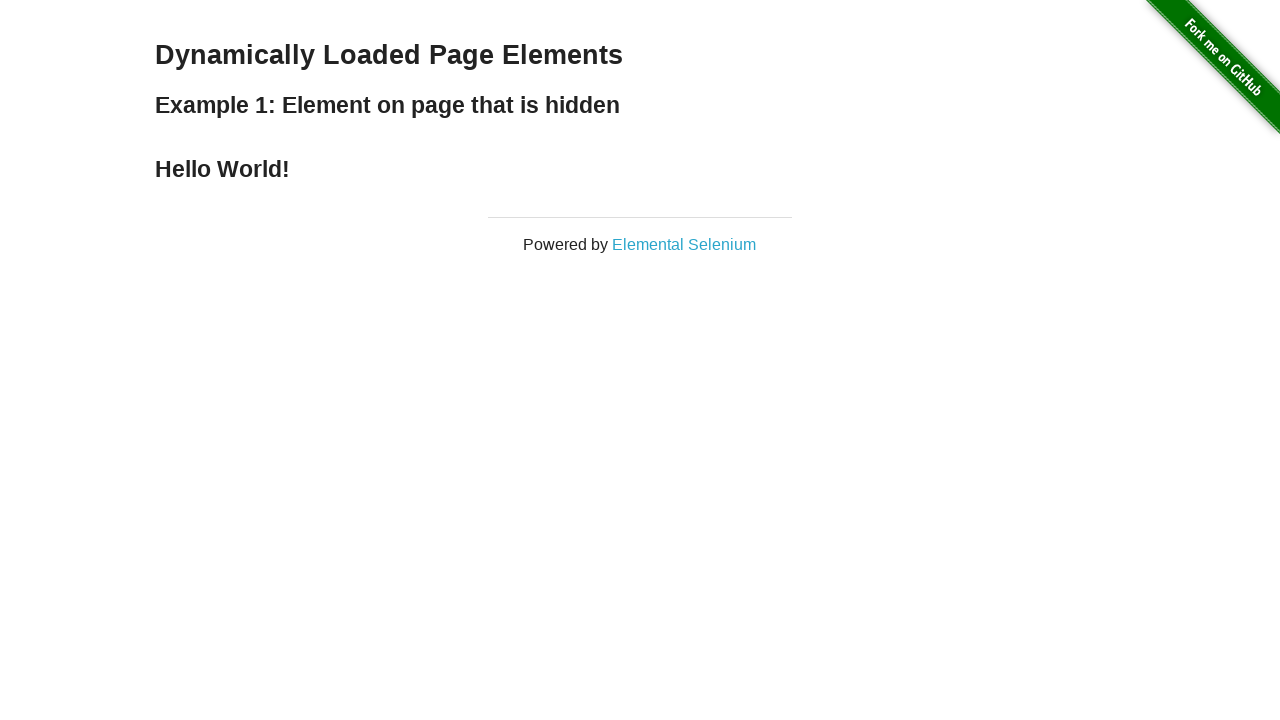

Verified 'Hello World!' text is present in finish element
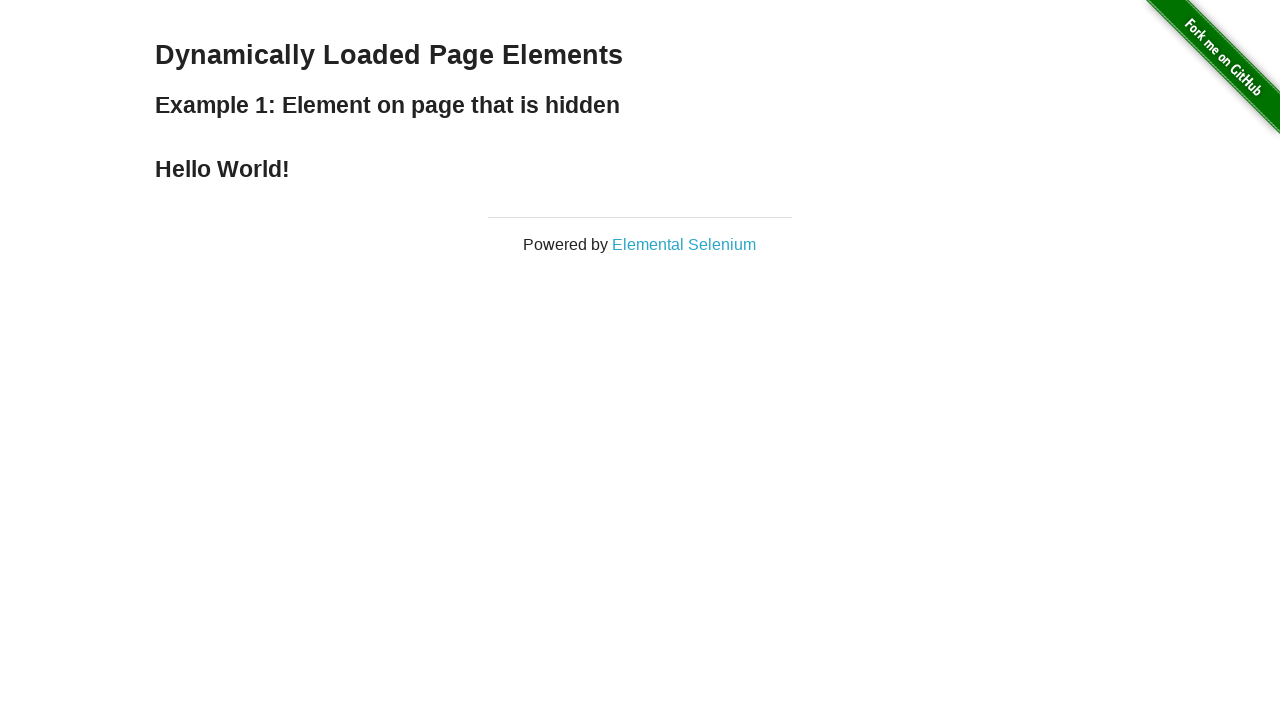

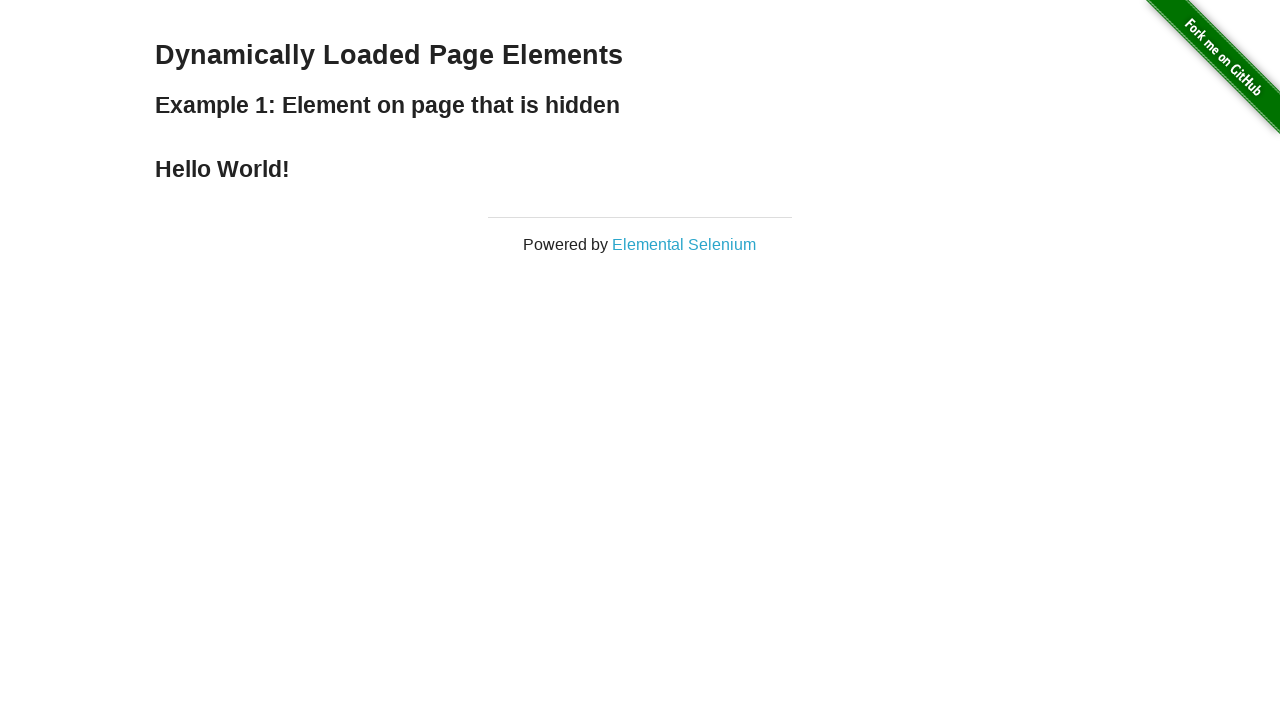